Tests A/B test opt-out by visiting the split testing page, adding an opt-out cookie if in an A/B test group, refreshing, and verifying the page shows "No A/B Test"

Starting URL: http://the-internet.herokuapp.com/abtest

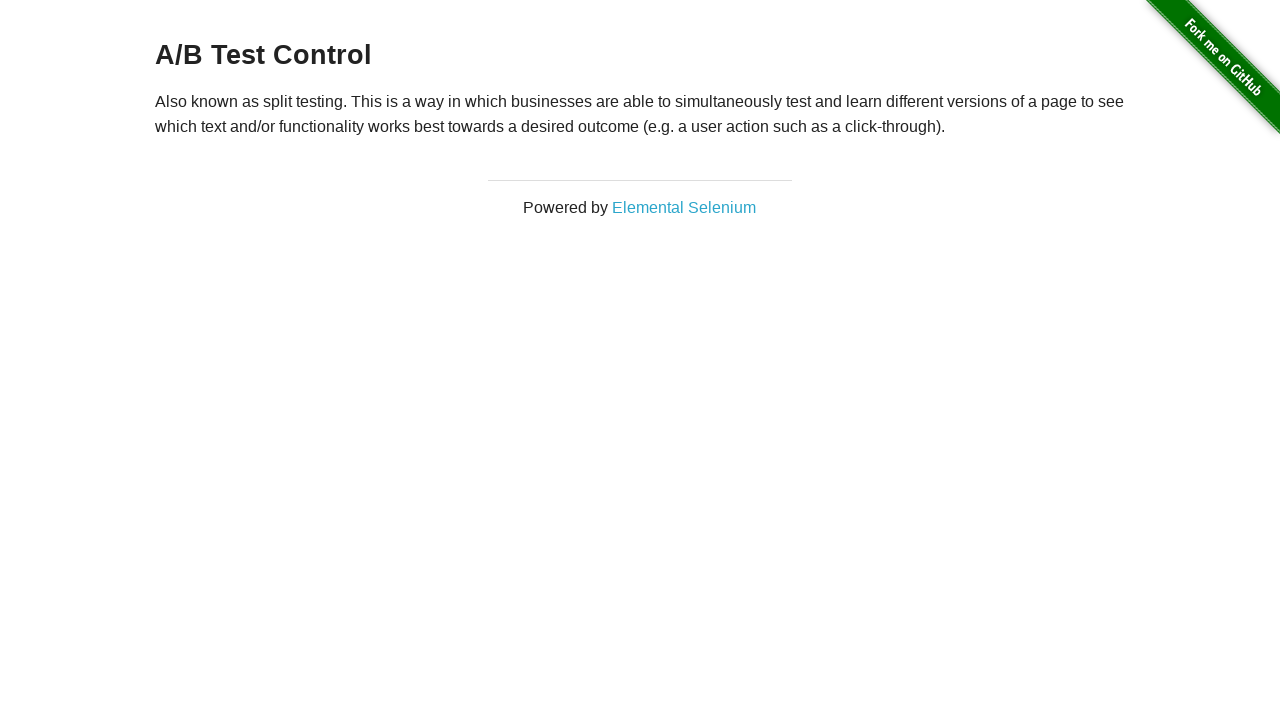

Navigated to A/B test page
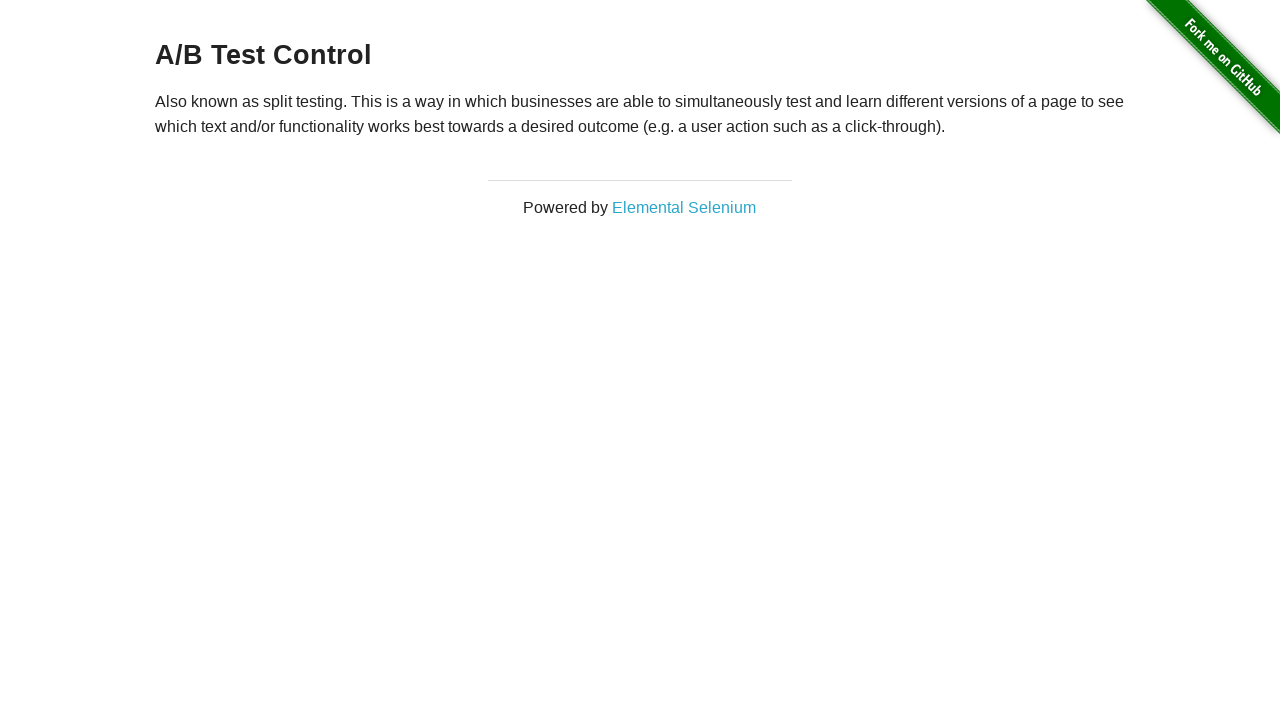

Retrieved heading text to check A/B test status
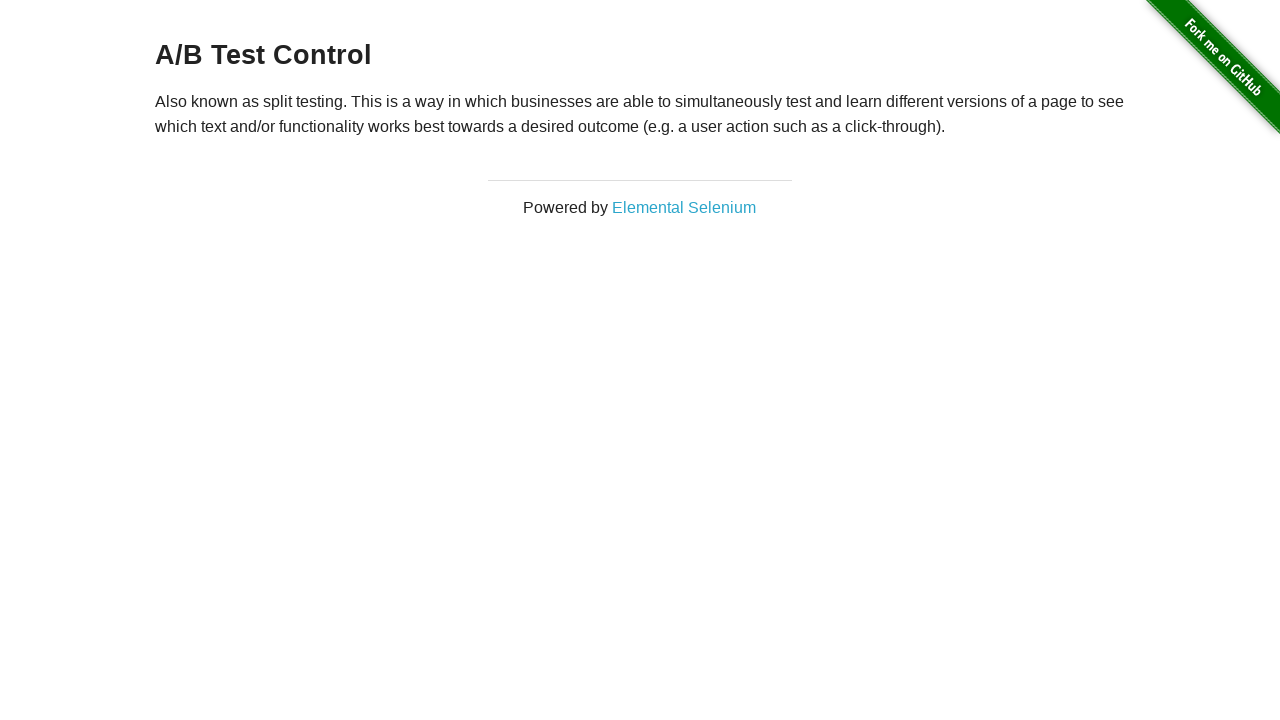

Added optimizelyOptOut cookie to opt out of A/B test
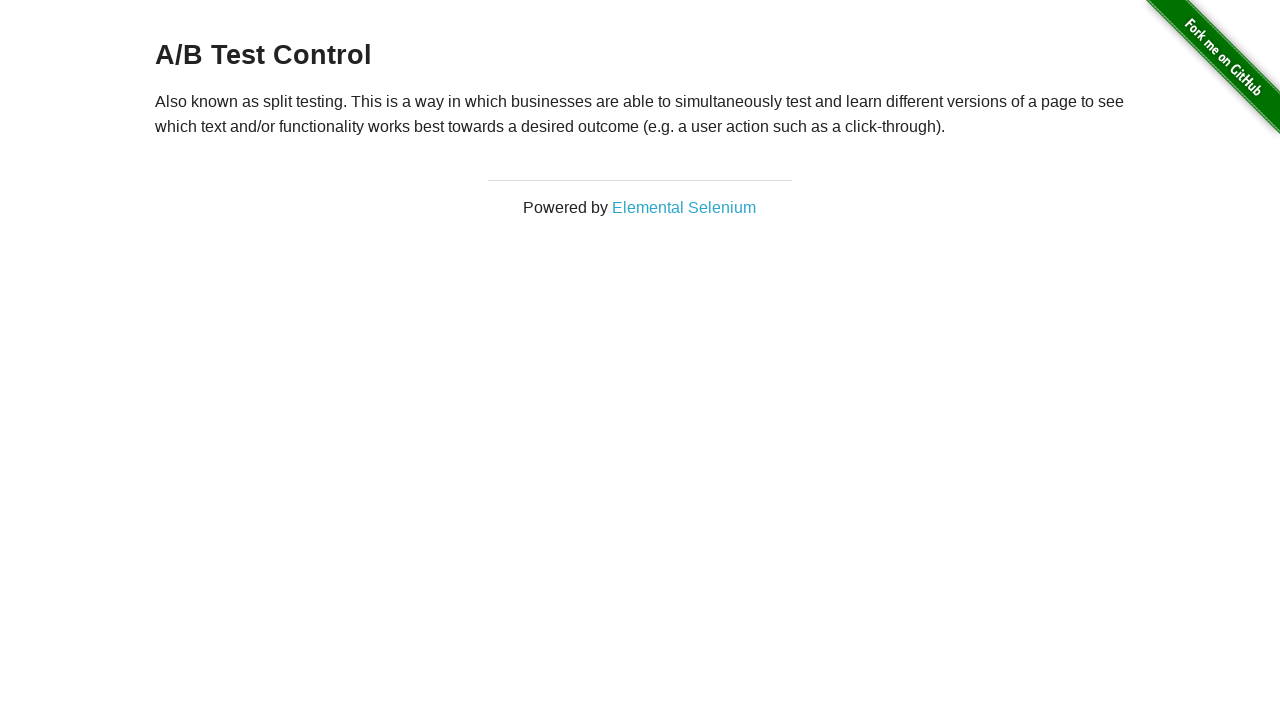

Reloaded page after adding opt-out cookie
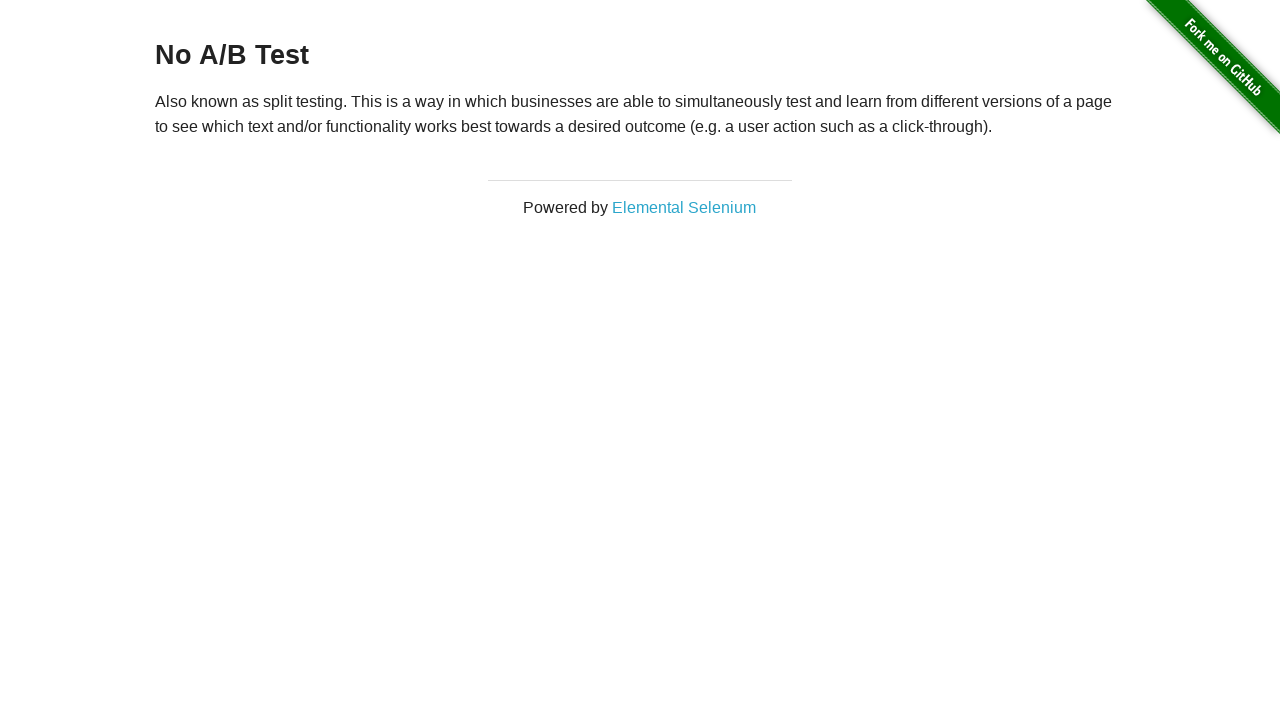

Retrieved updated heading text after page reload
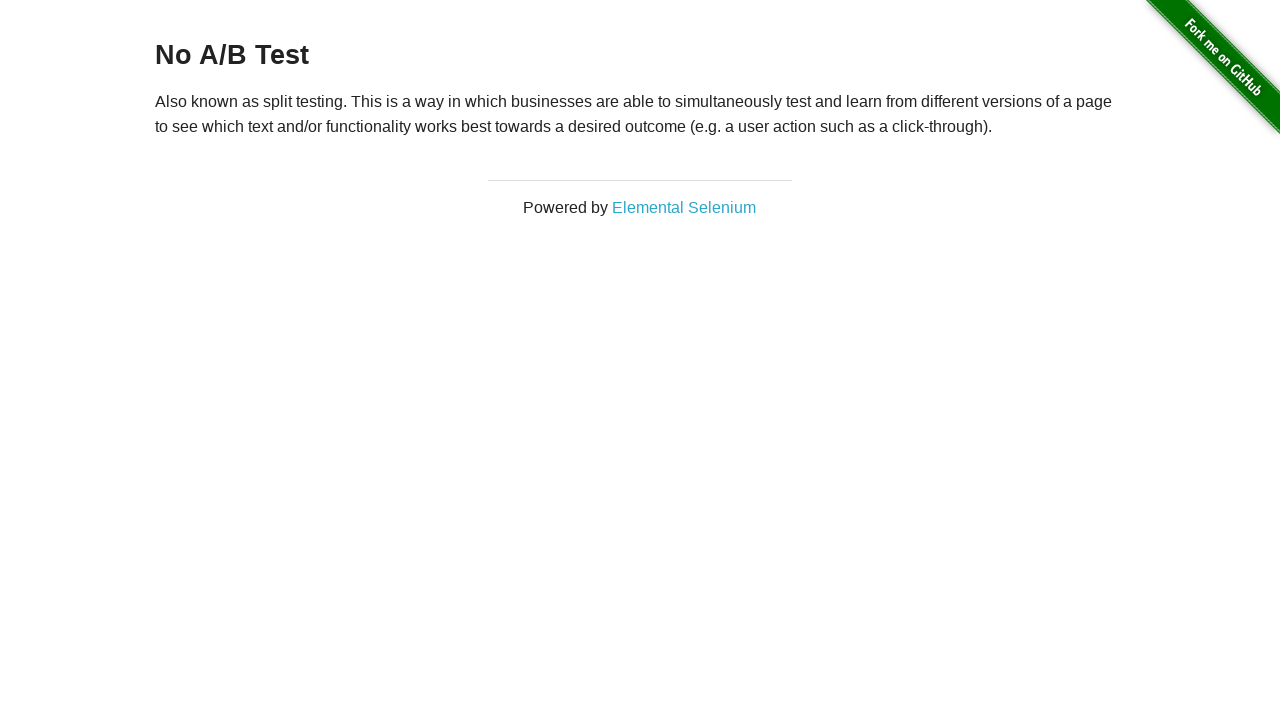

Verified page displays 'No A/B Test' after opt-out
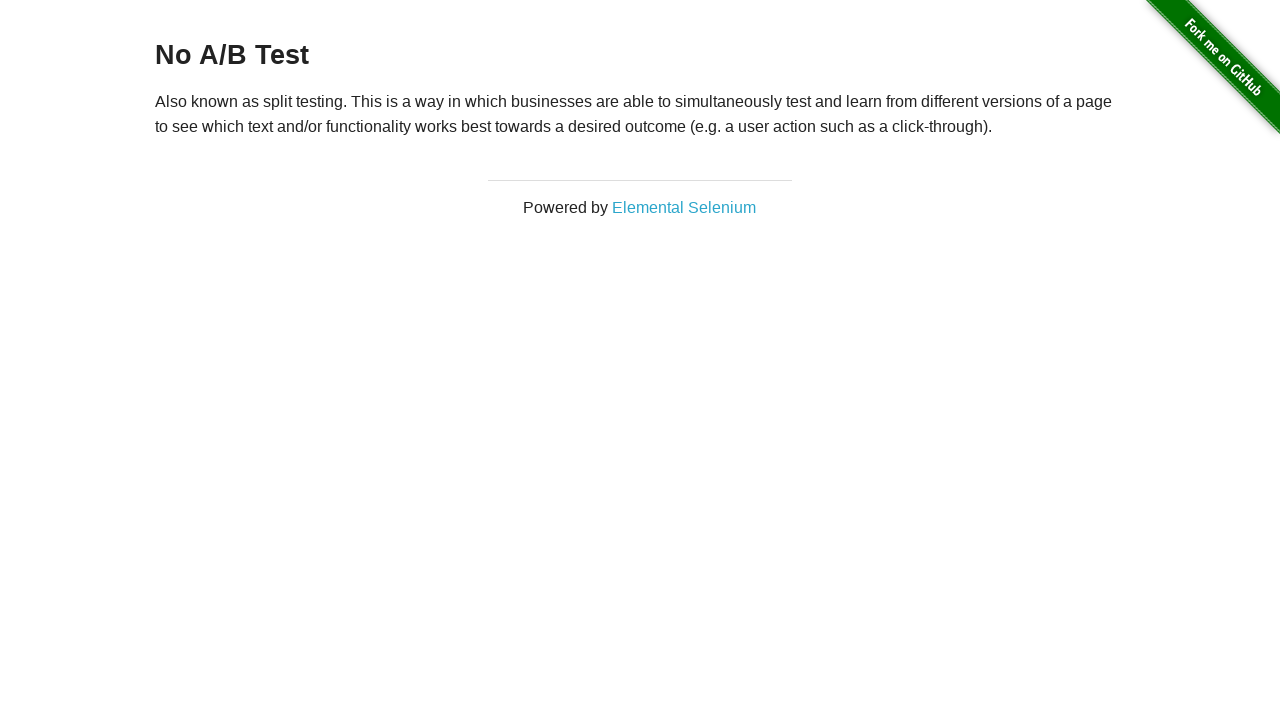

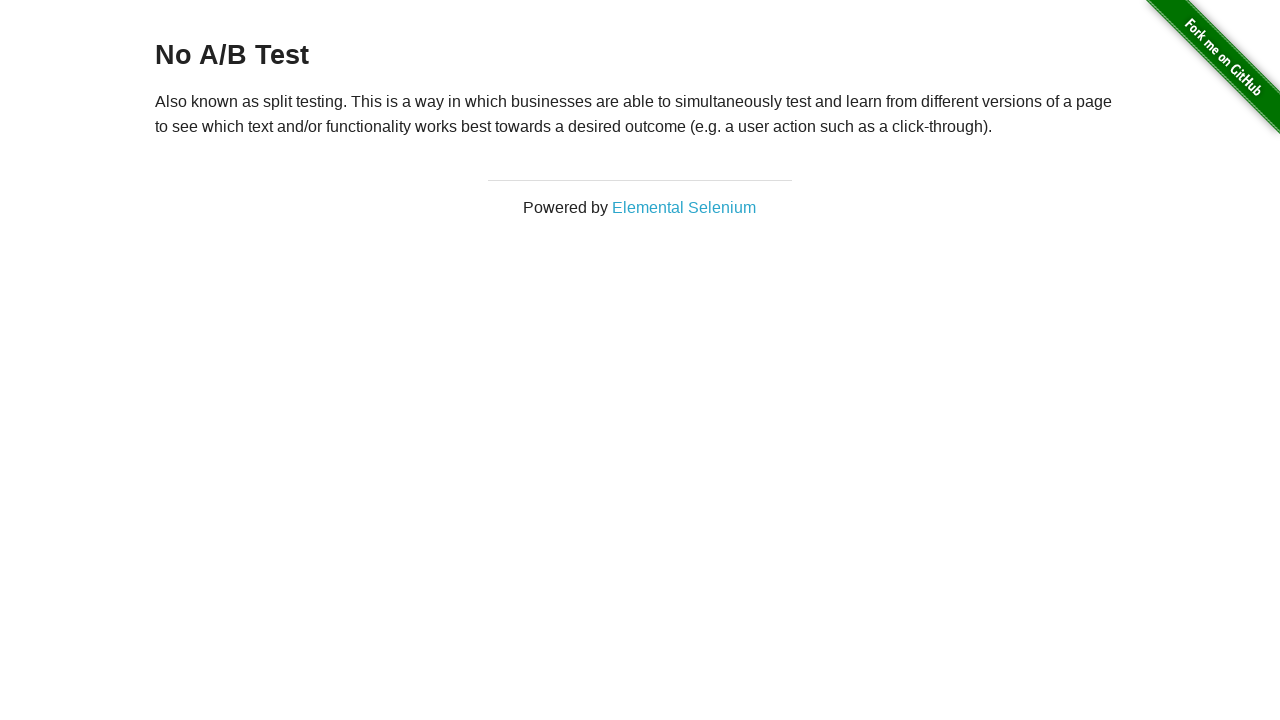